Navigates to the Automation Practice page and locates a broken link element on the page to verify it exists

Starting URL: https://rahulshettyacademy.com/AutomationPractice/

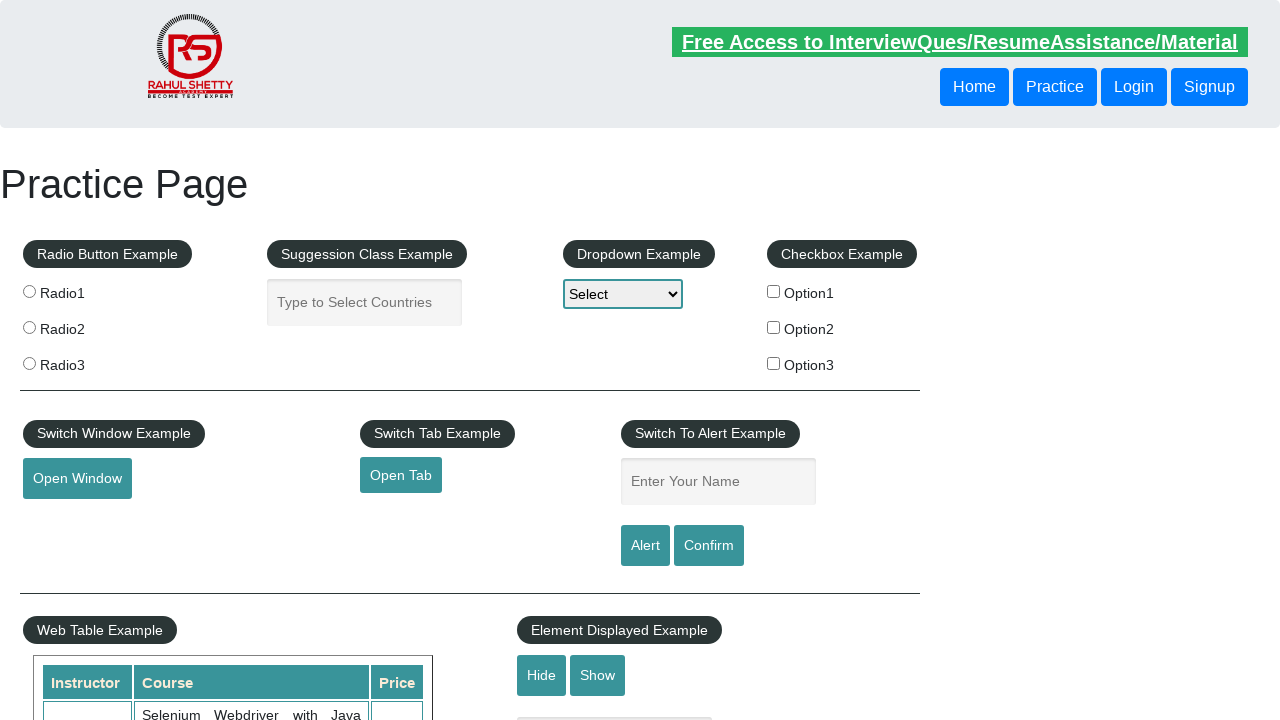

Navigated to Automation Practice page
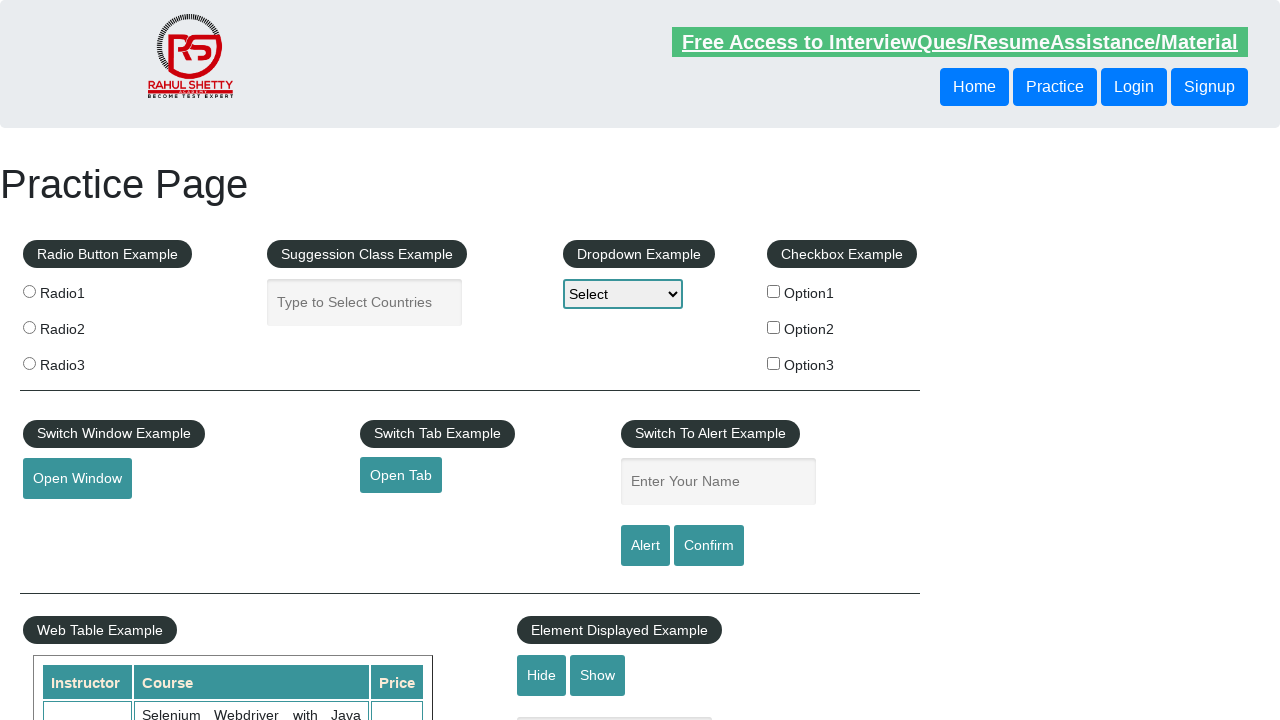

Located broken link element on page
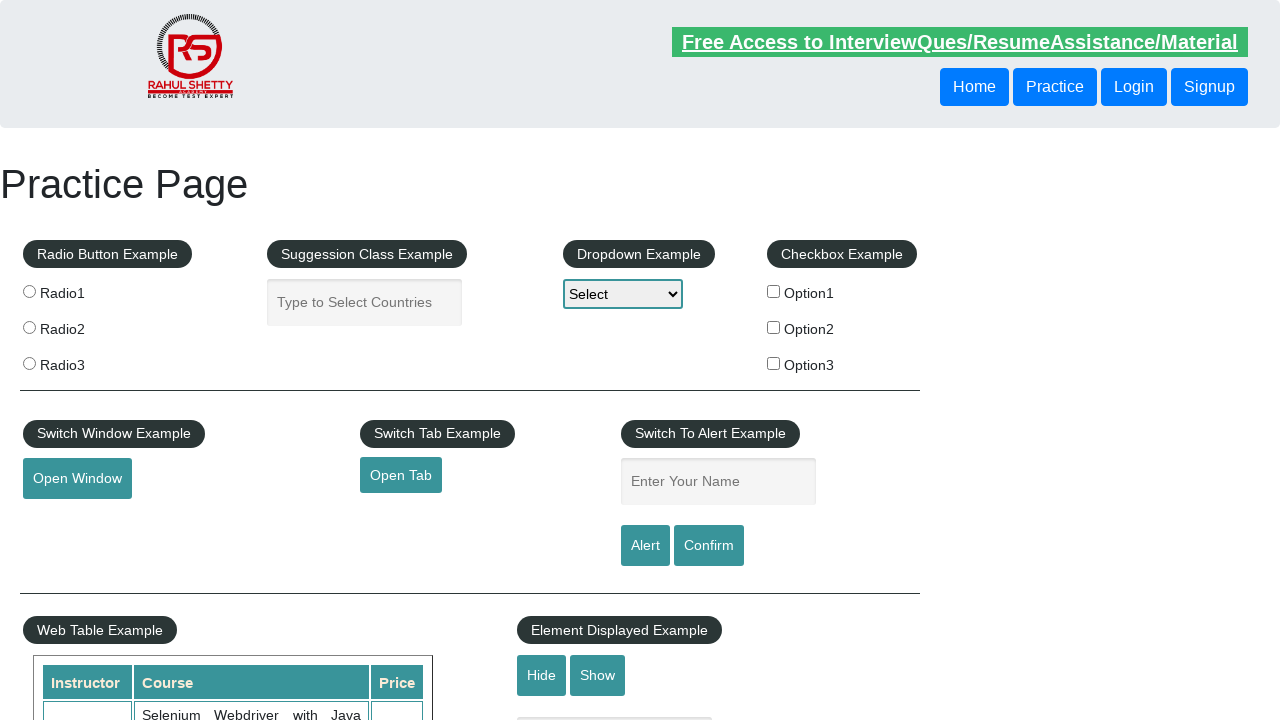

Confirmed broken link element is visible
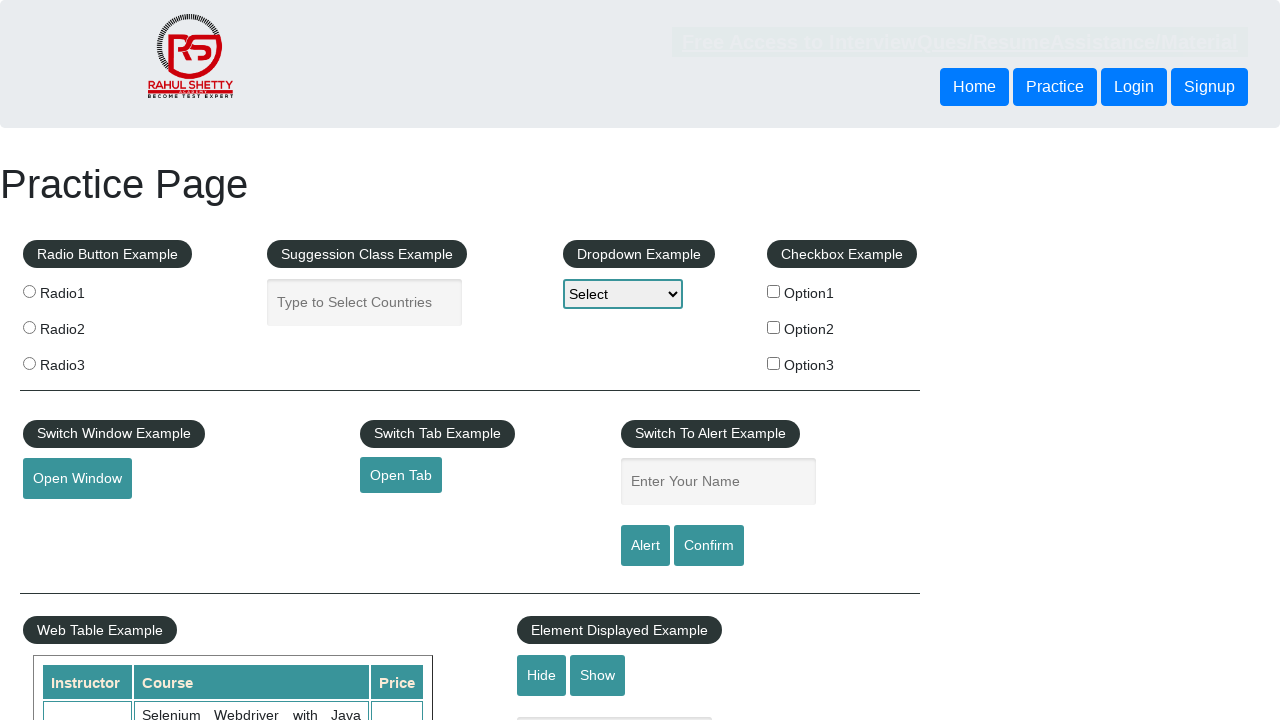

Retrieved href attribute: https://rahulshettyacademy.com/brokenlink
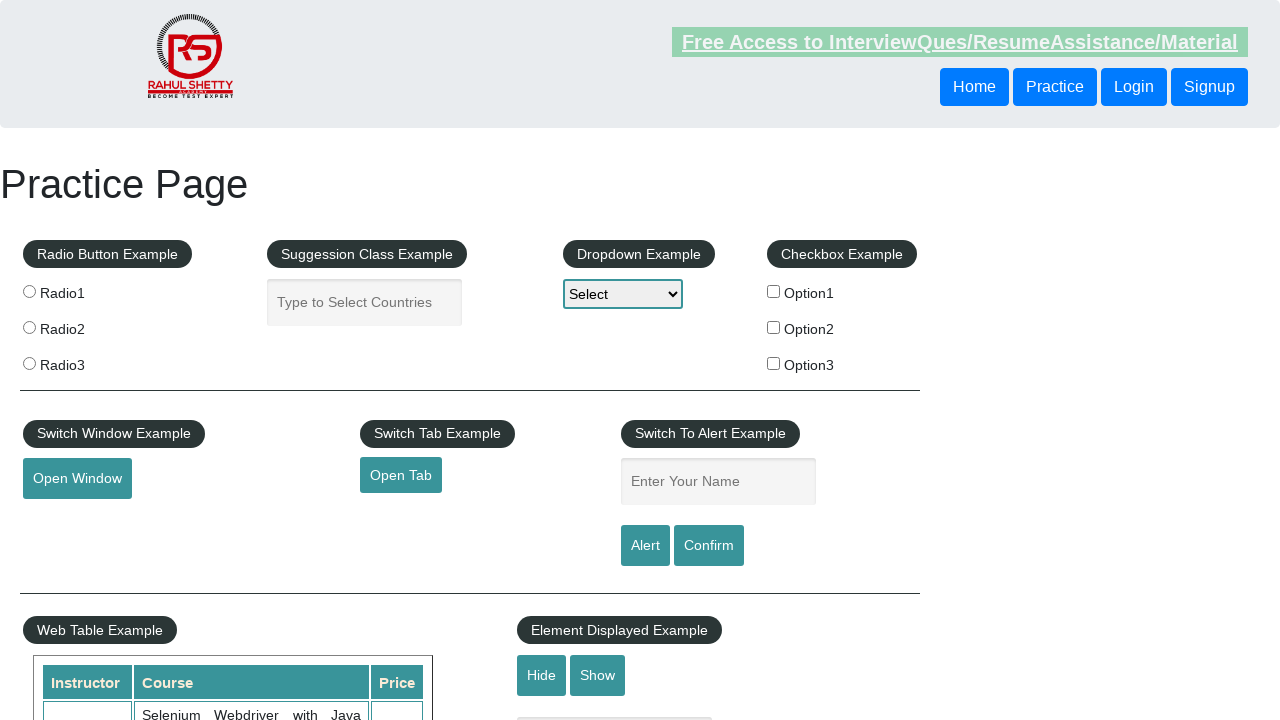

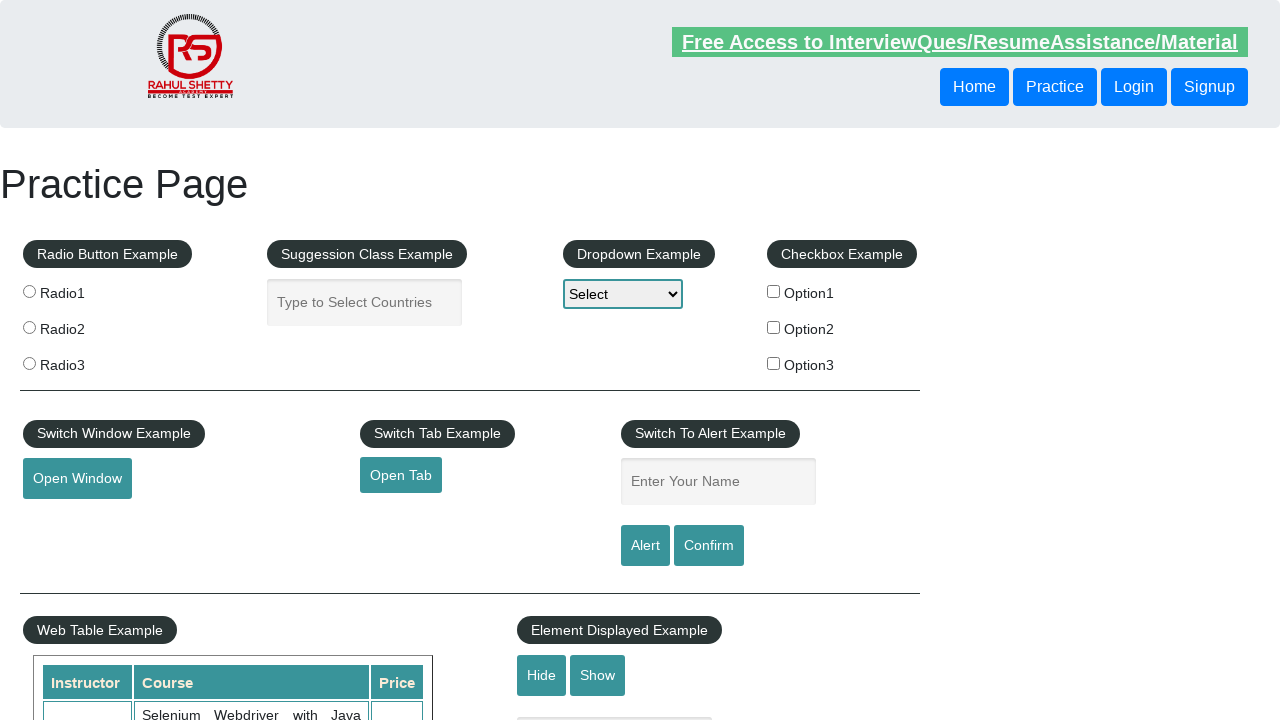